Tests checkbox functionality by clicking a checkbox and verifying it becomes selected

Starting URL: https://rahulshettyacademy.com/AutomationPractice/

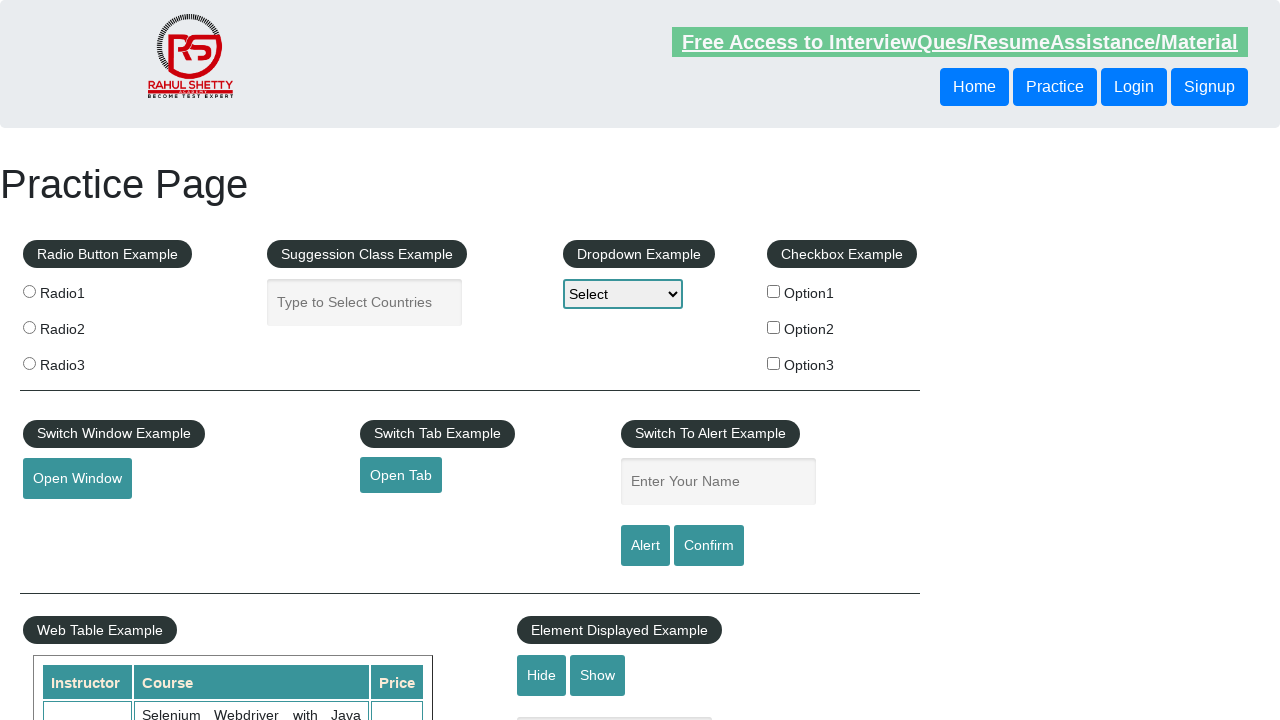

Clicked the first checkbox (checkBoxOption1) at (774, 291) on #checkBoxOption1
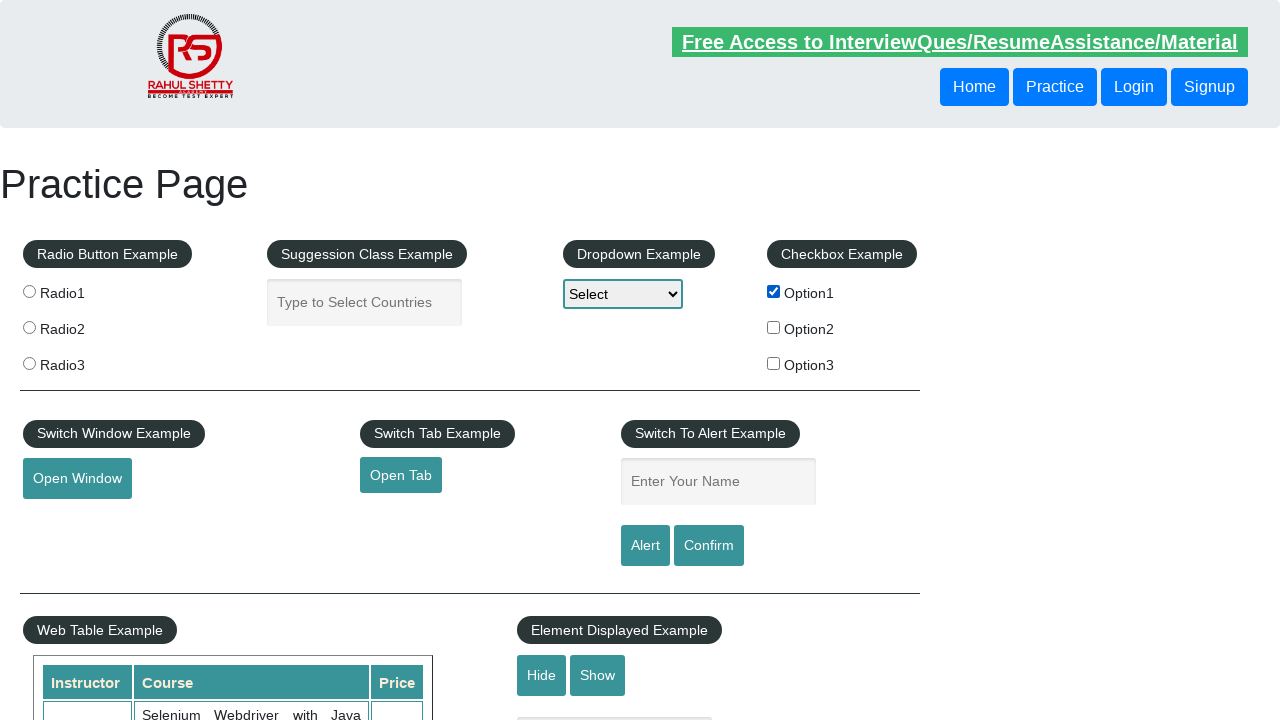

Located the first checkbox element
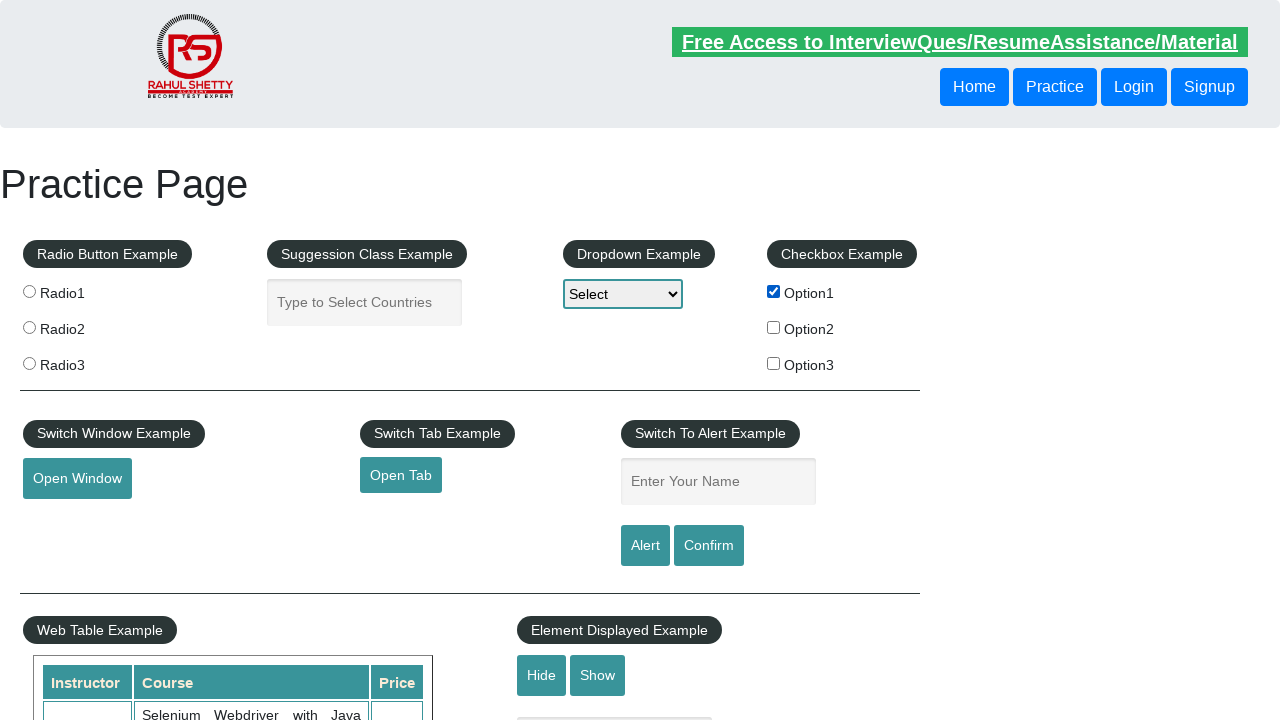

Verified that the first checkbox is selected
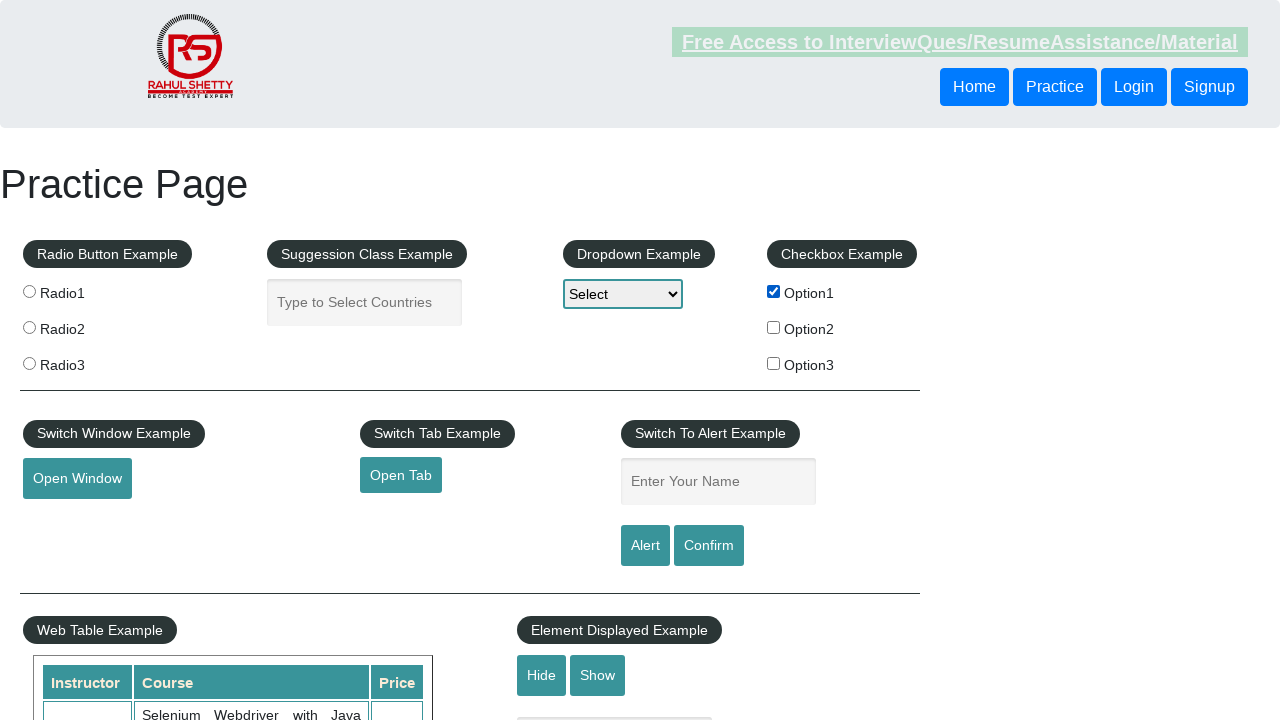

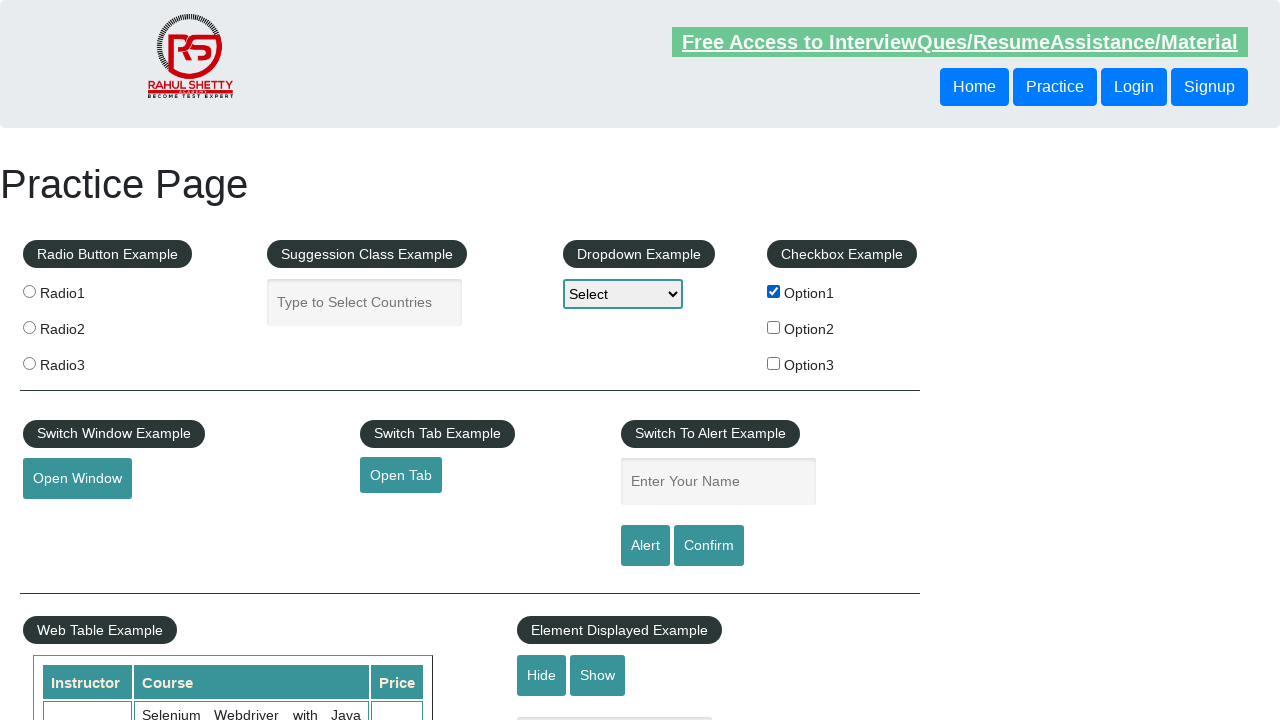